Demonstrates horizontal scrolling on a webpage by executing JavaScript to scroll 2000 pixels to the right

Starting URL: https://www.kwokyinmak.com/

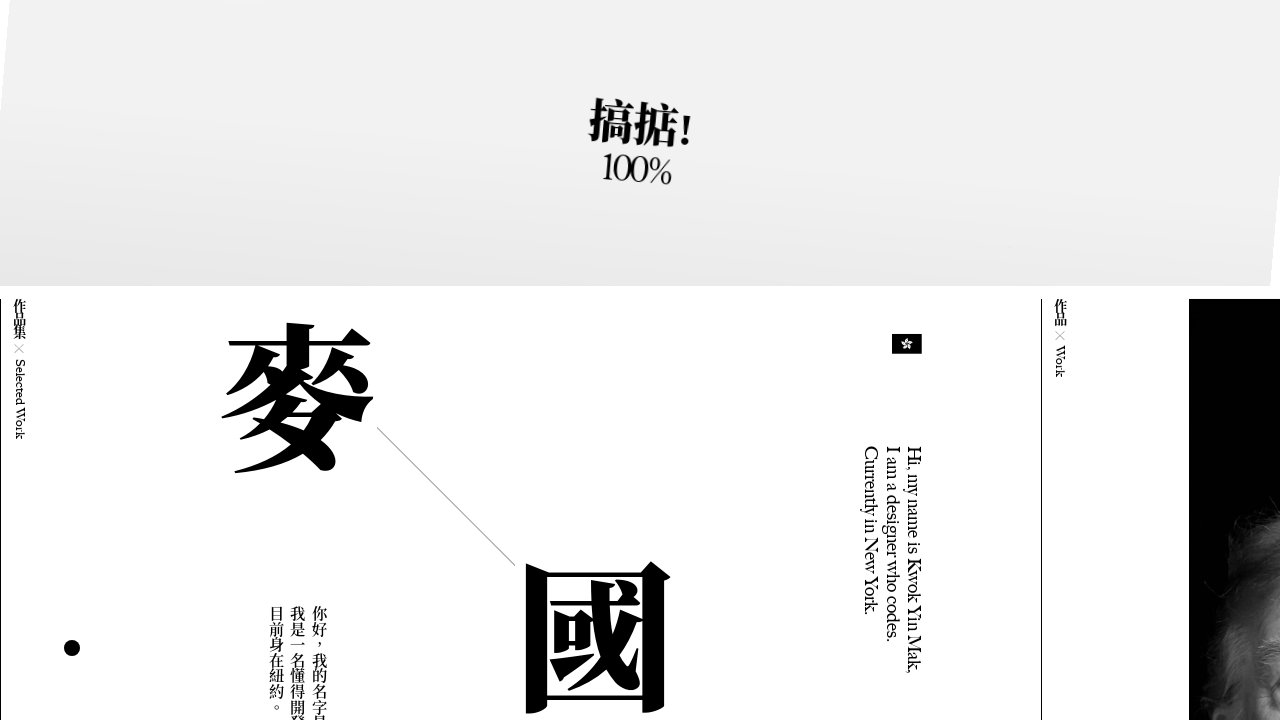

Navigated to https://www.kwokyinmak.com/
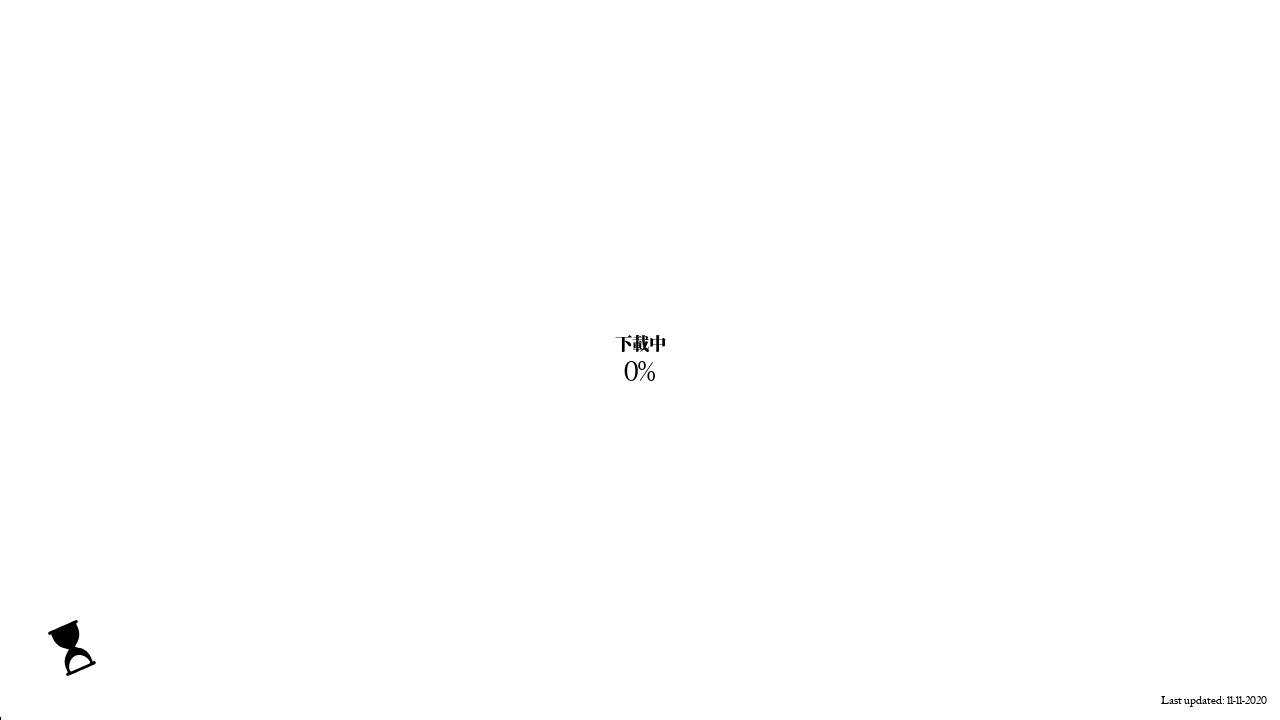

Executed horizontal scroll of 2000 pixels to the right
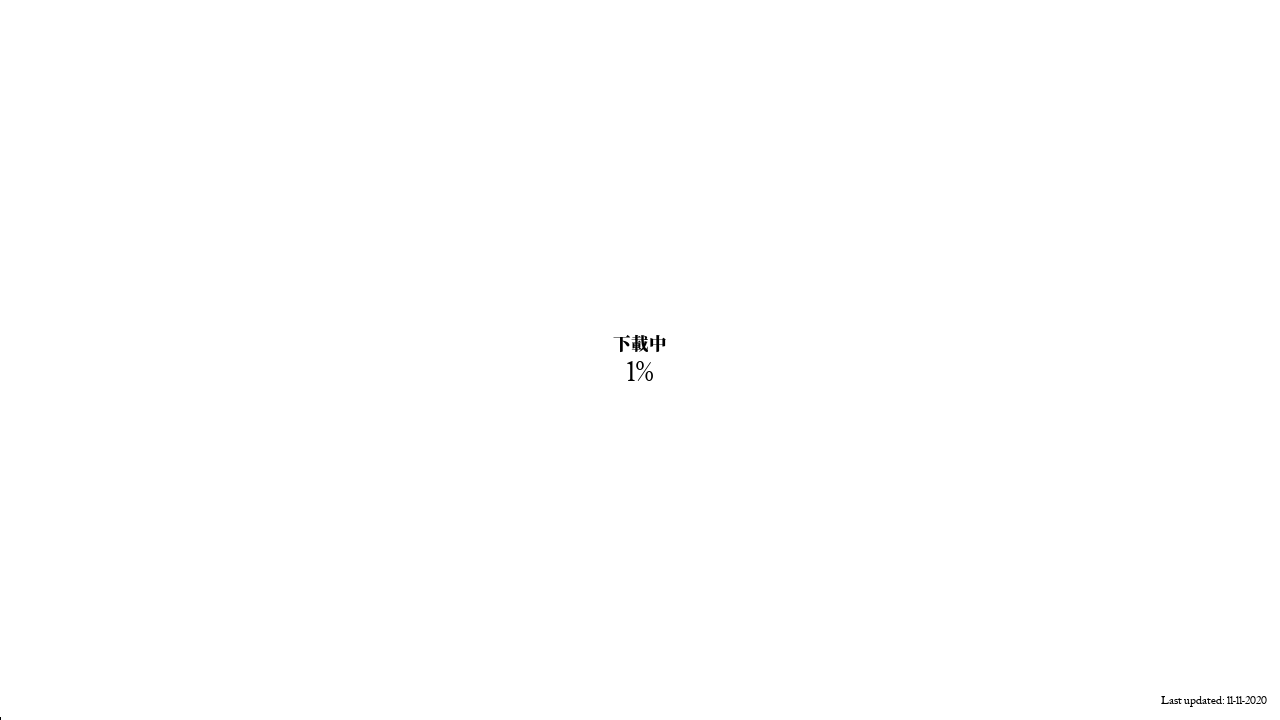

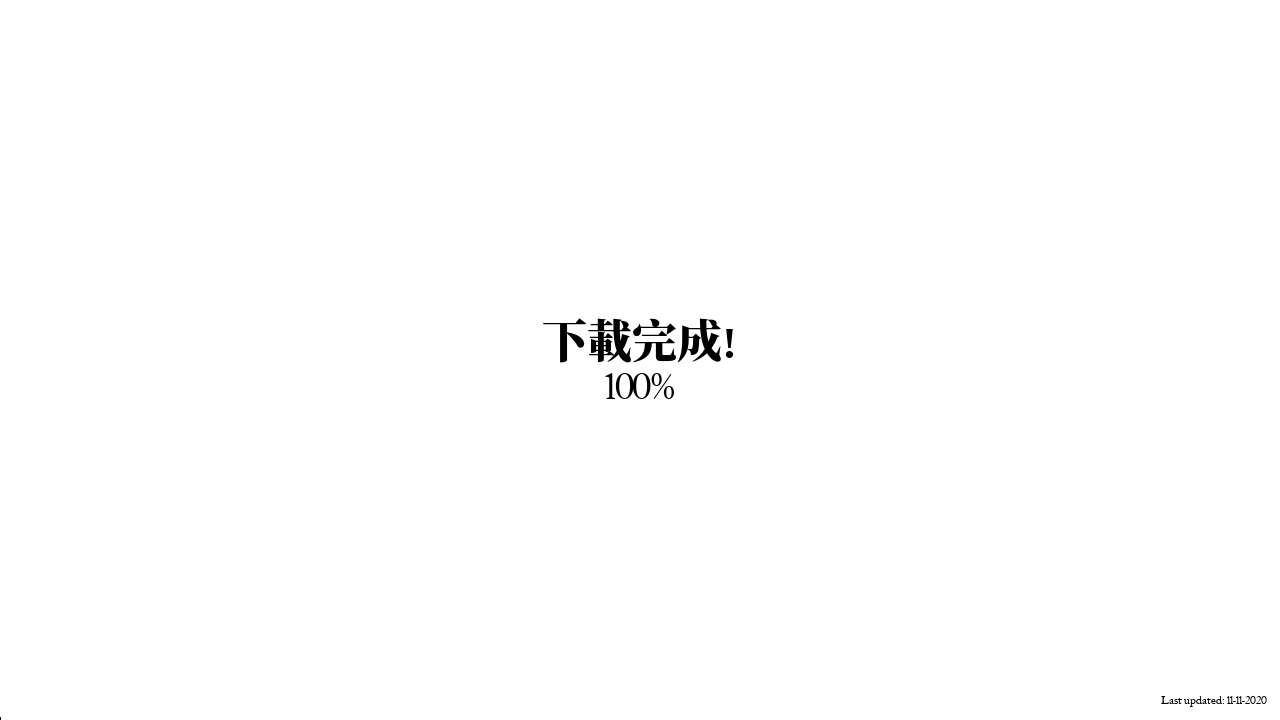